Tests multi-select dropdown functionality by selecting an option from the dropdown menu

Starting URL: https://www.letskodeit.com/practice

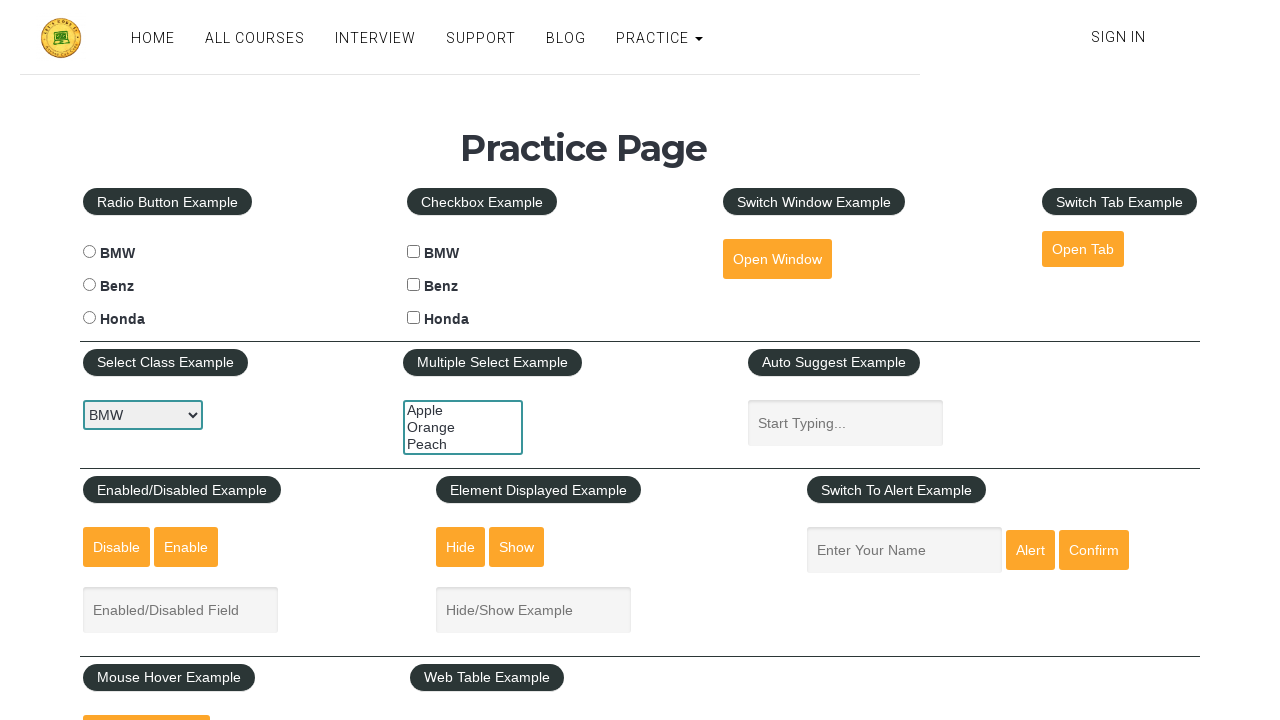

Selected 'Orange' from multi-select dropdown on #multiple-select-example
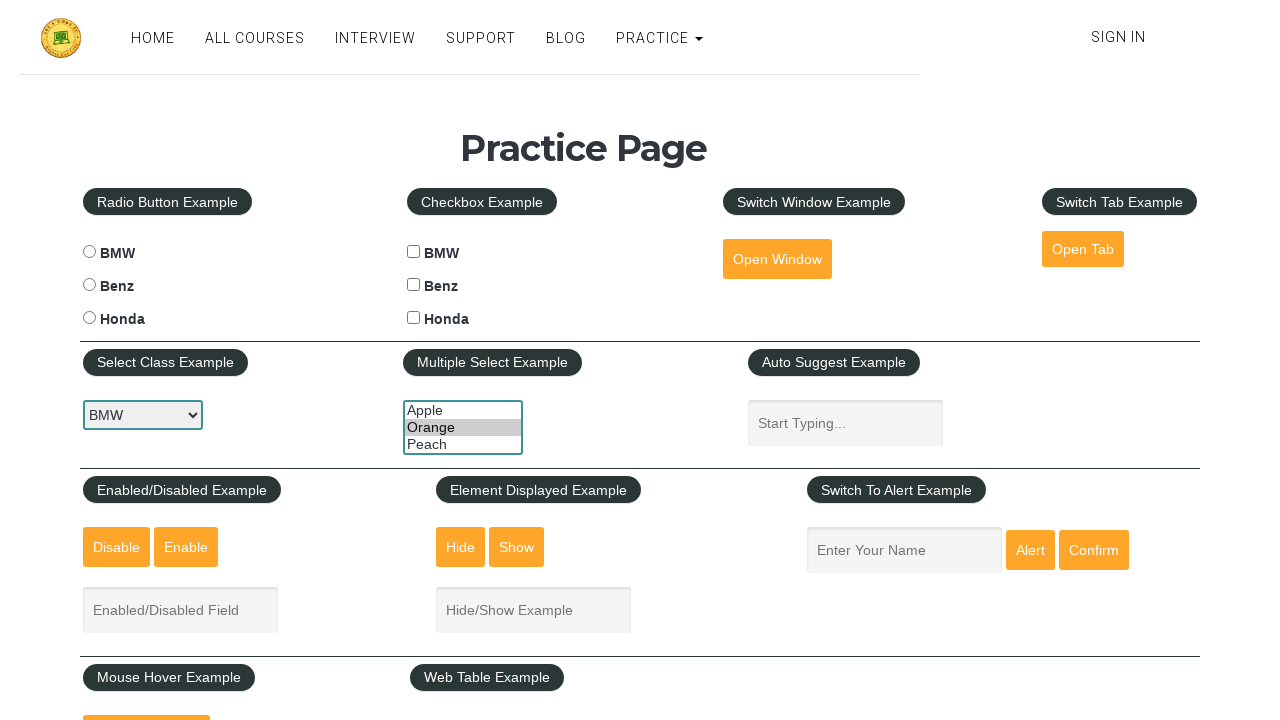

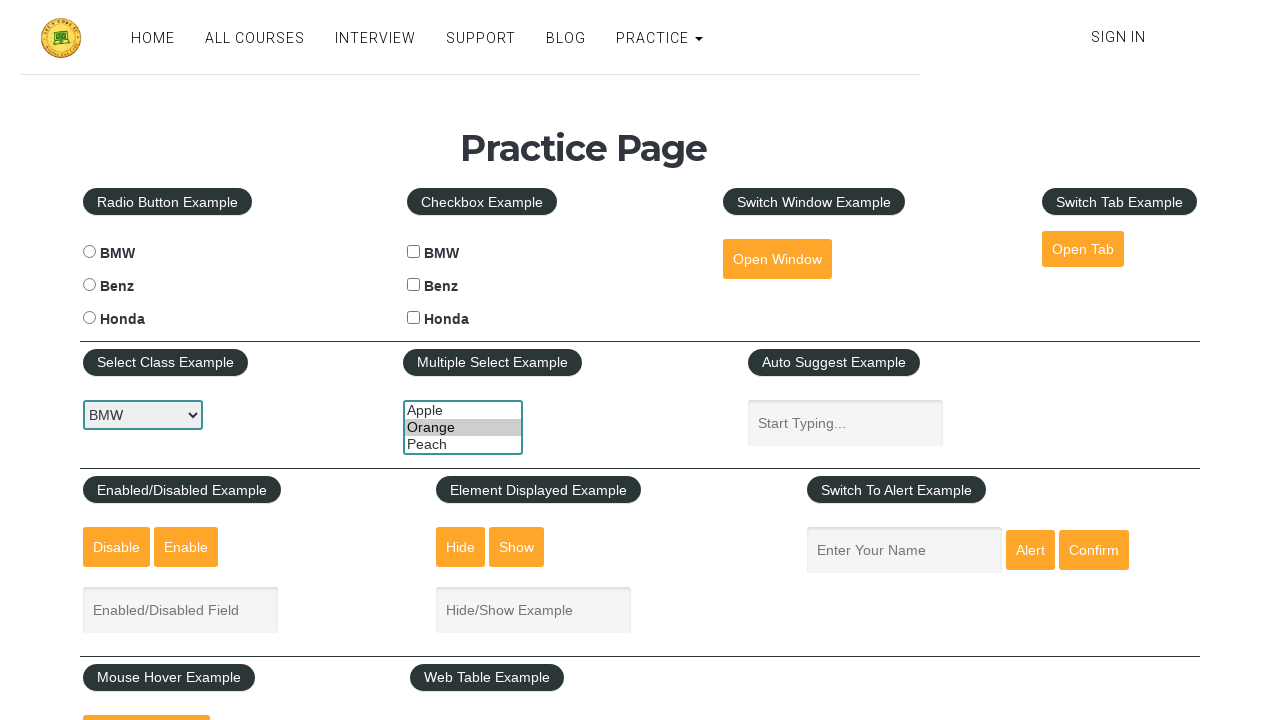